Tests that an error message is displayed when attempting to login with username but no password

Starting URL: https://www.saucedemo.com/

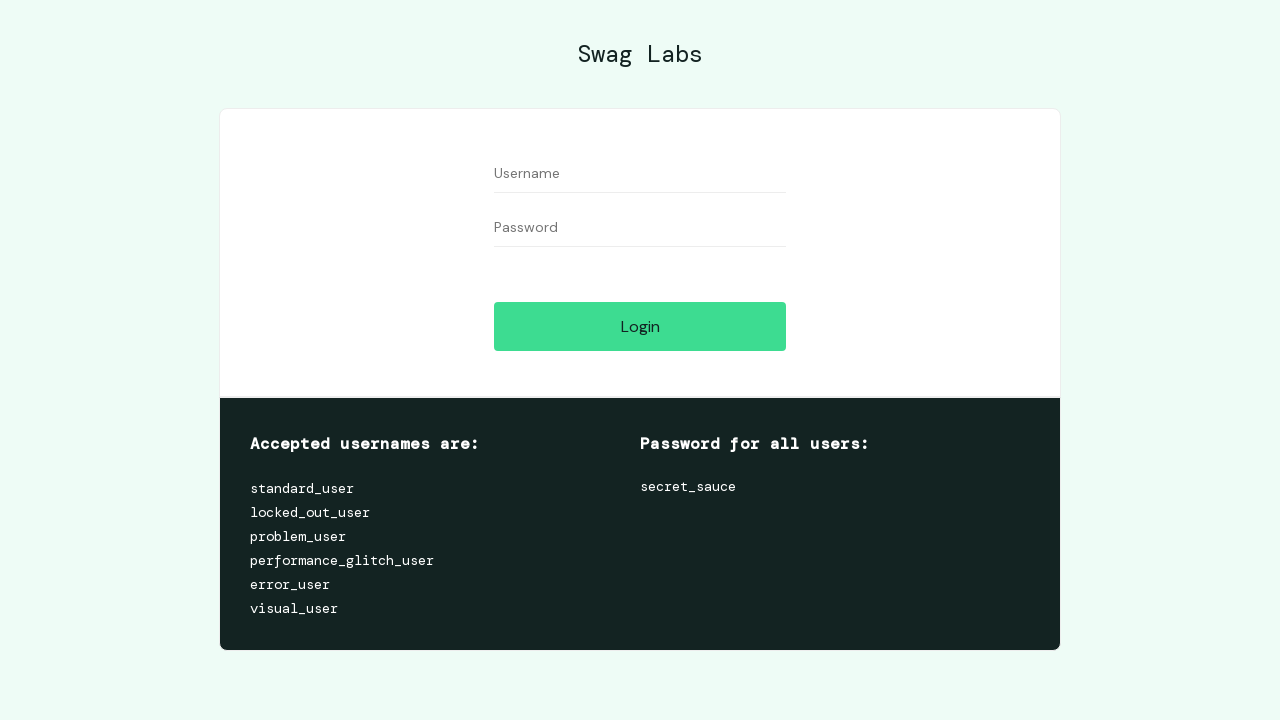

Filled username field with 'standard_user' on #user-name
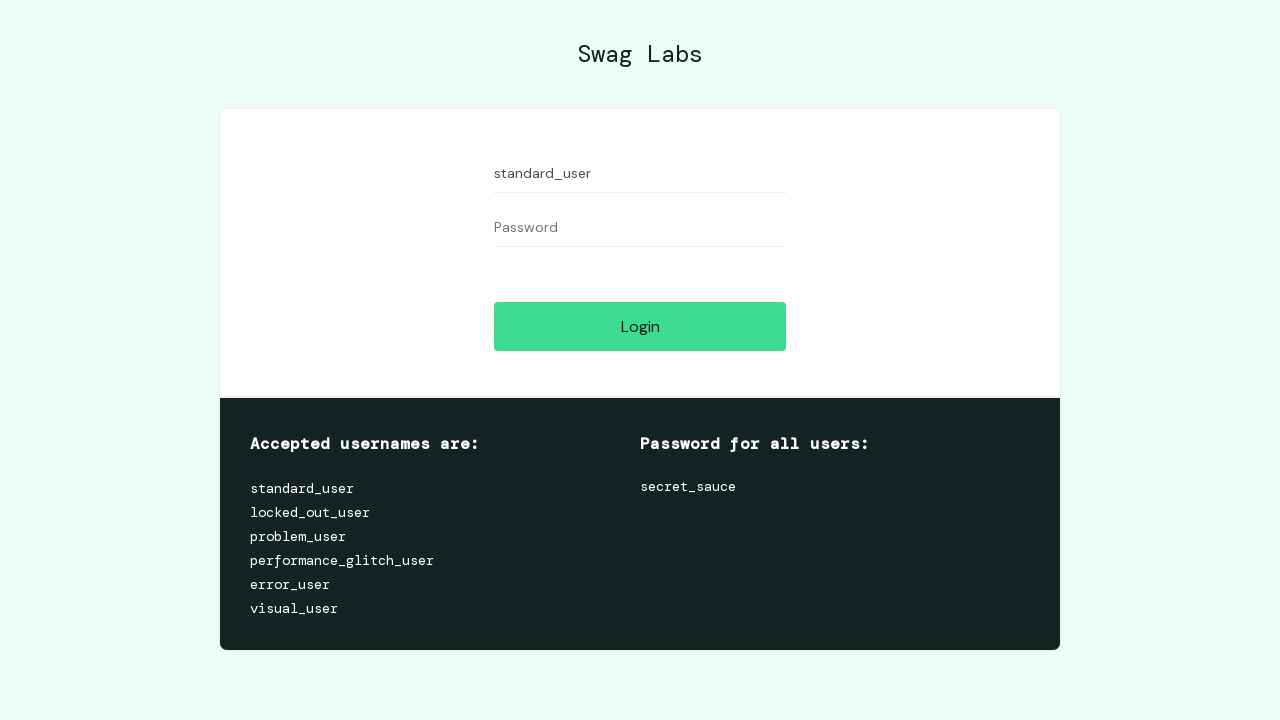

Clicked login button without entering password at (640, 326) on #login-button
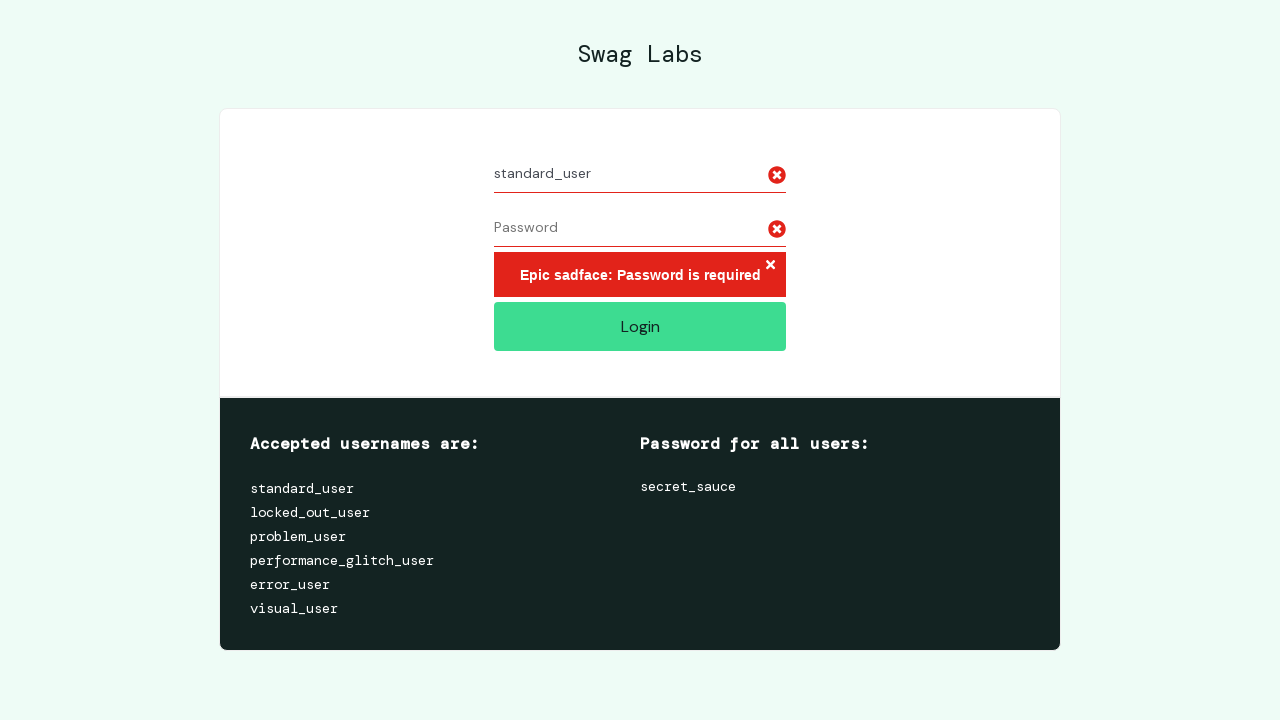

Error message appeared confirming password is required
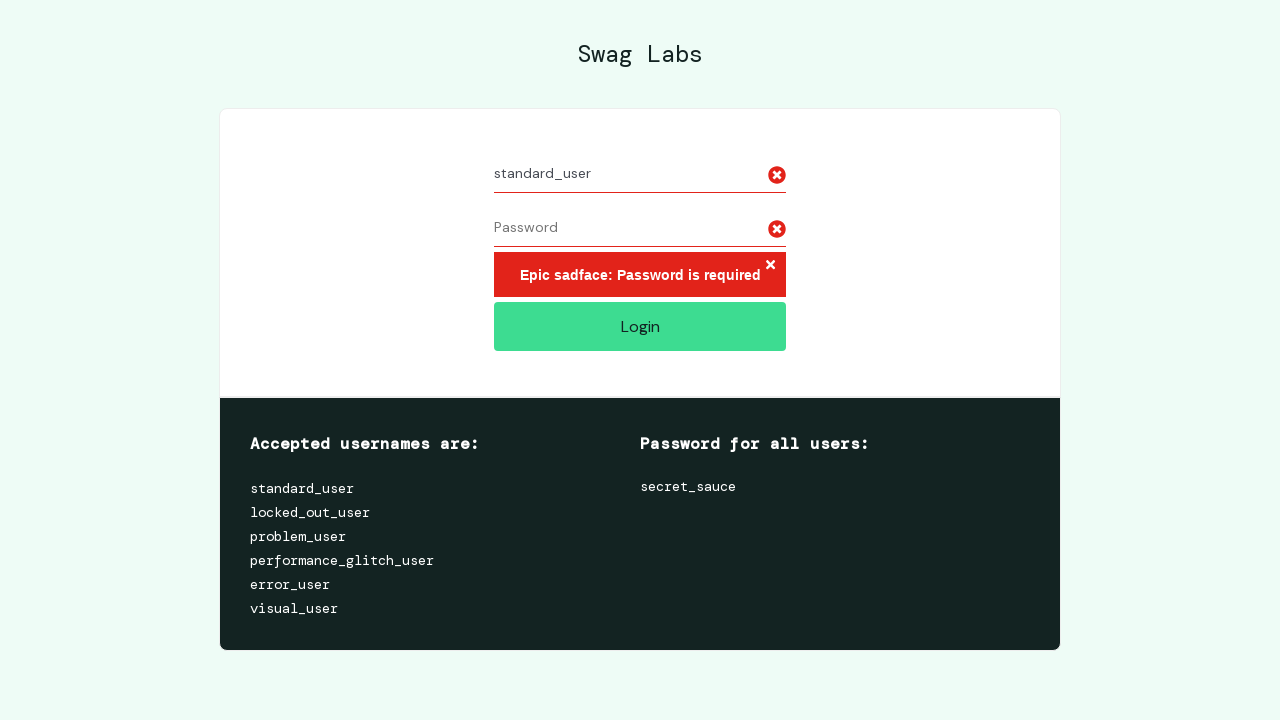

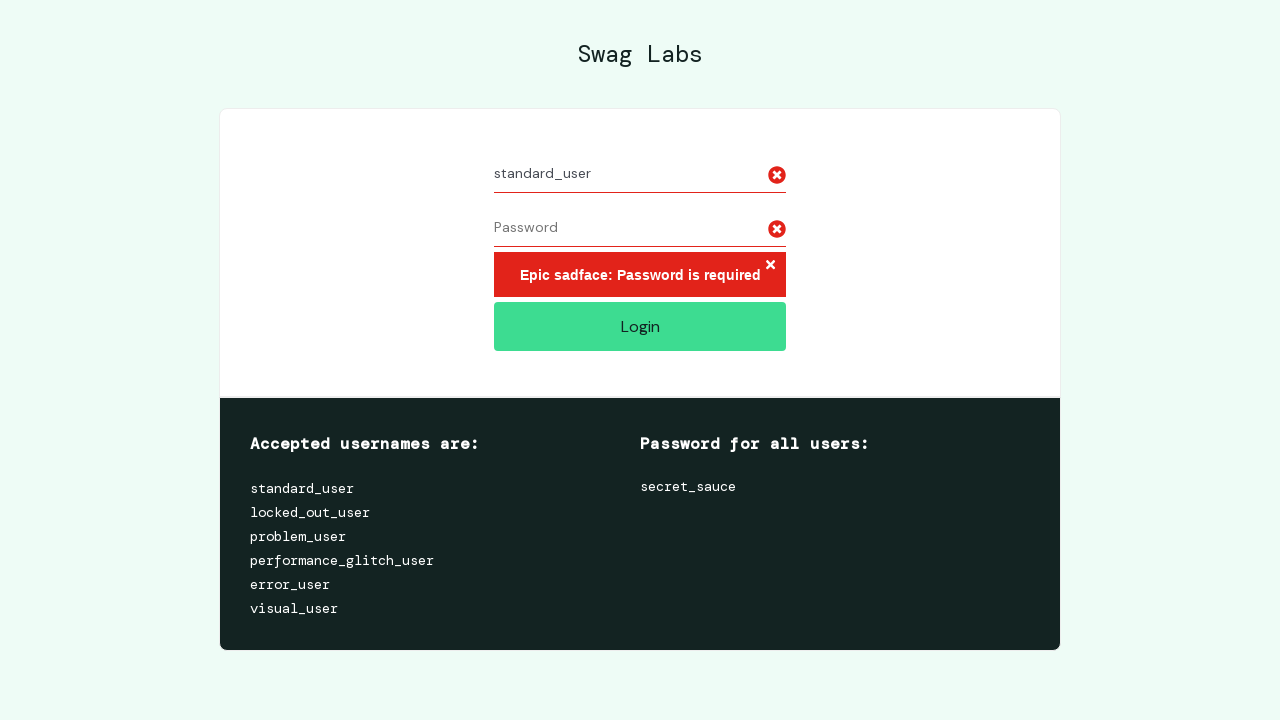